Tests login form validation by clicking login button without entering any credentials and verifying the "Username is required" error message appears, then dismissing the error

Starting URL: https://www.saucedemo.com/

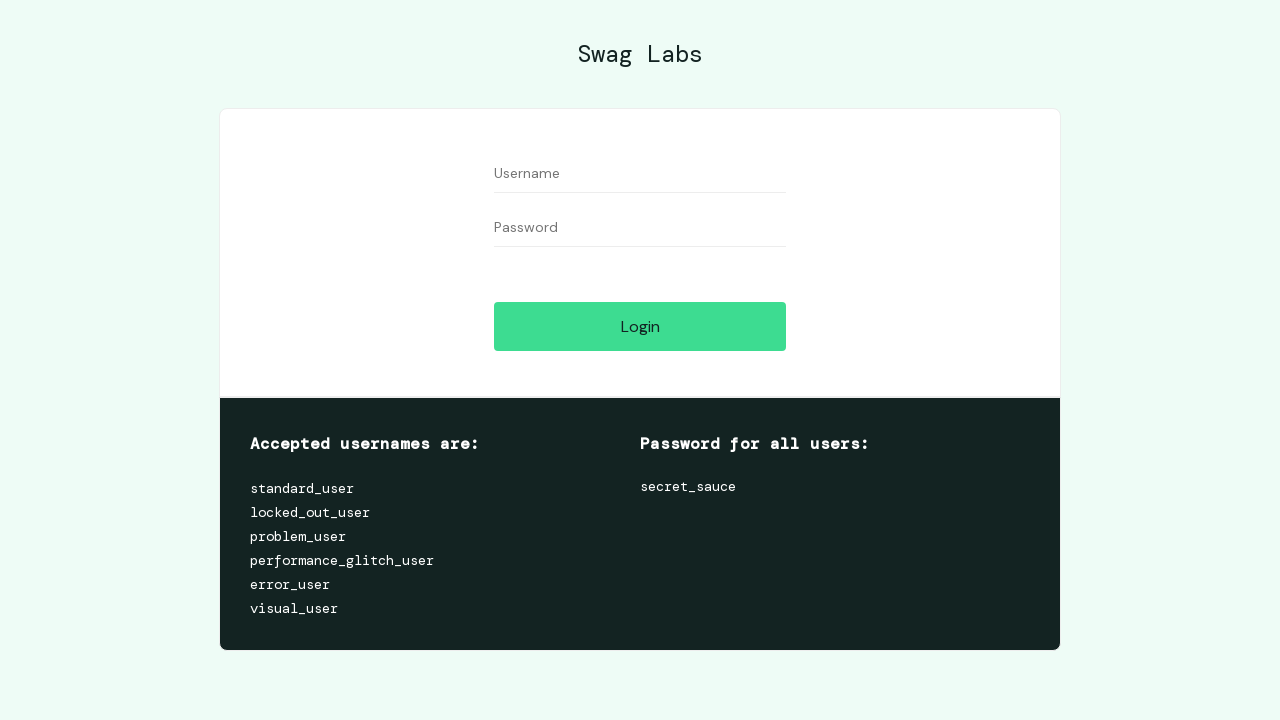

Waited for login button to be visible
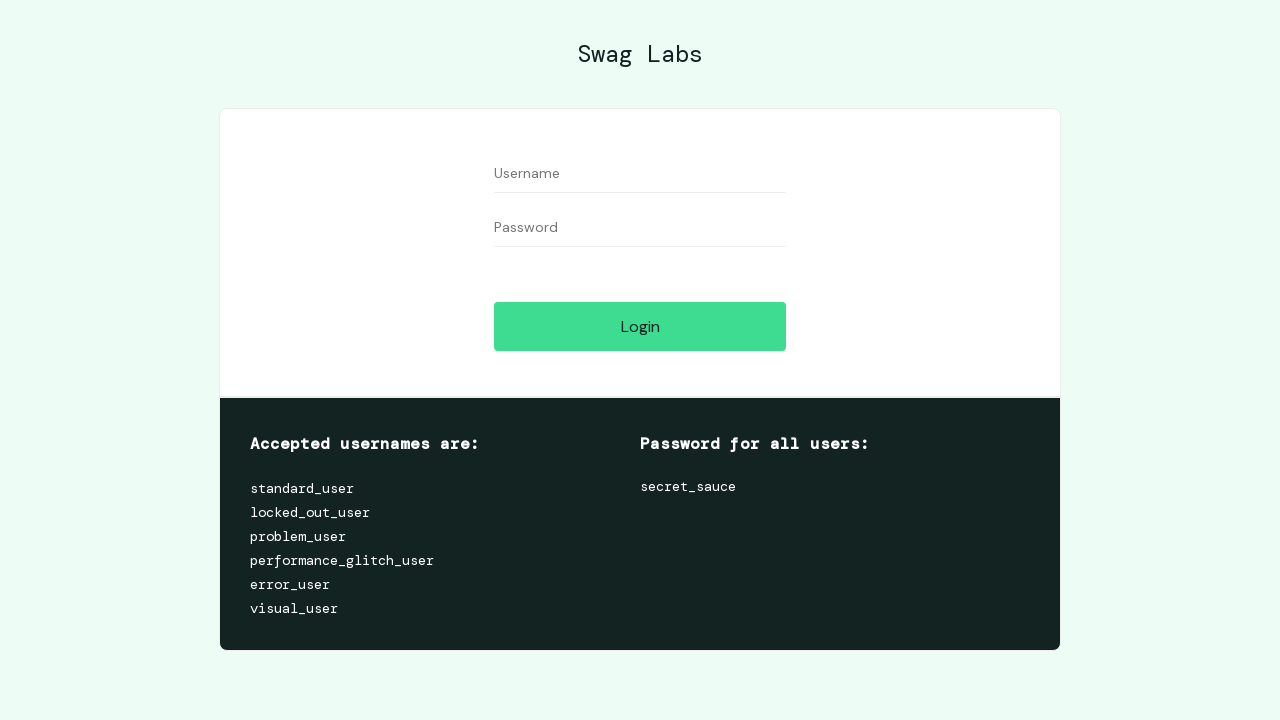

Clicked login button without entering credentials at (640, 326) on #login-button
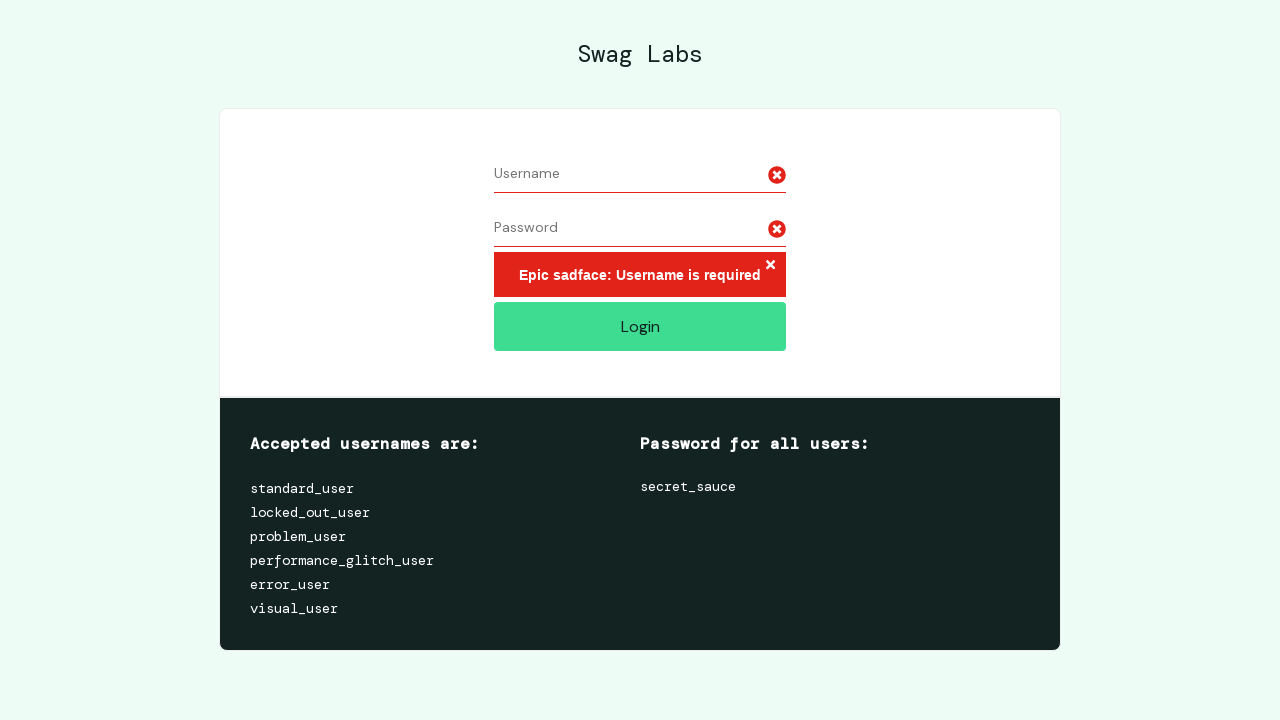

Error message appeared
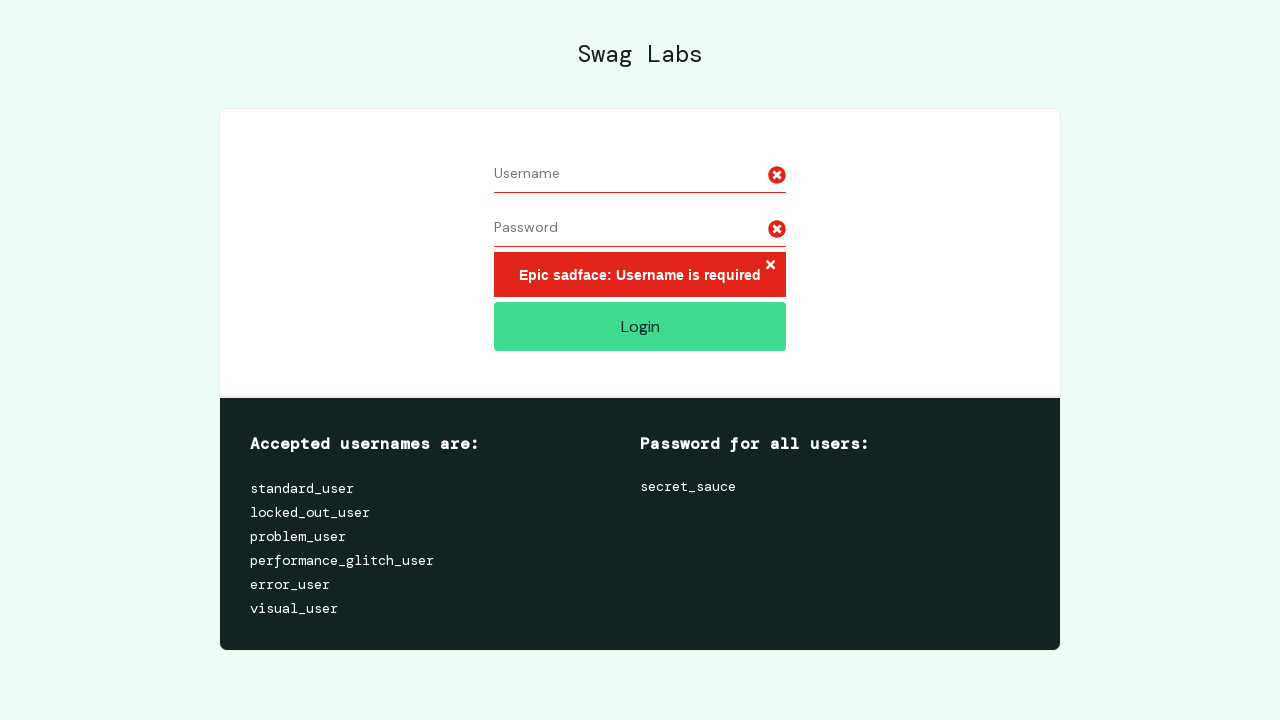

Verified error message text is 'Epic sadface: Username is required'
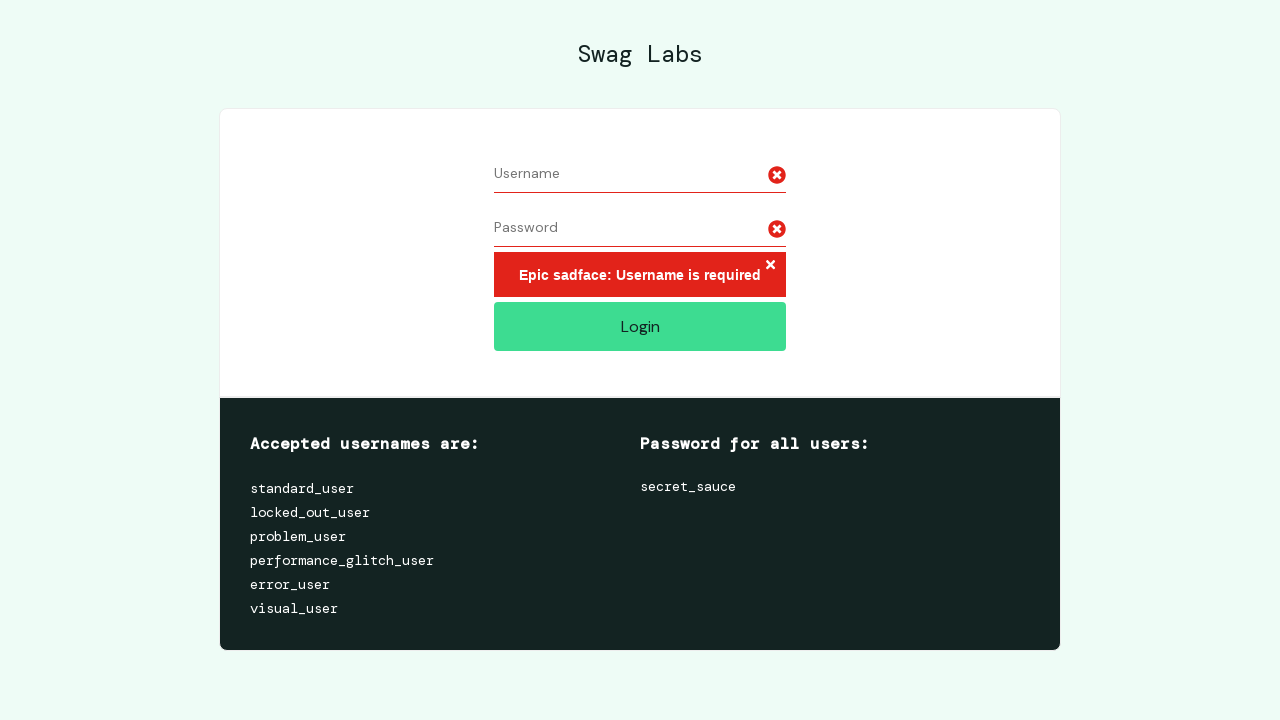

Waited for error close button to be visible
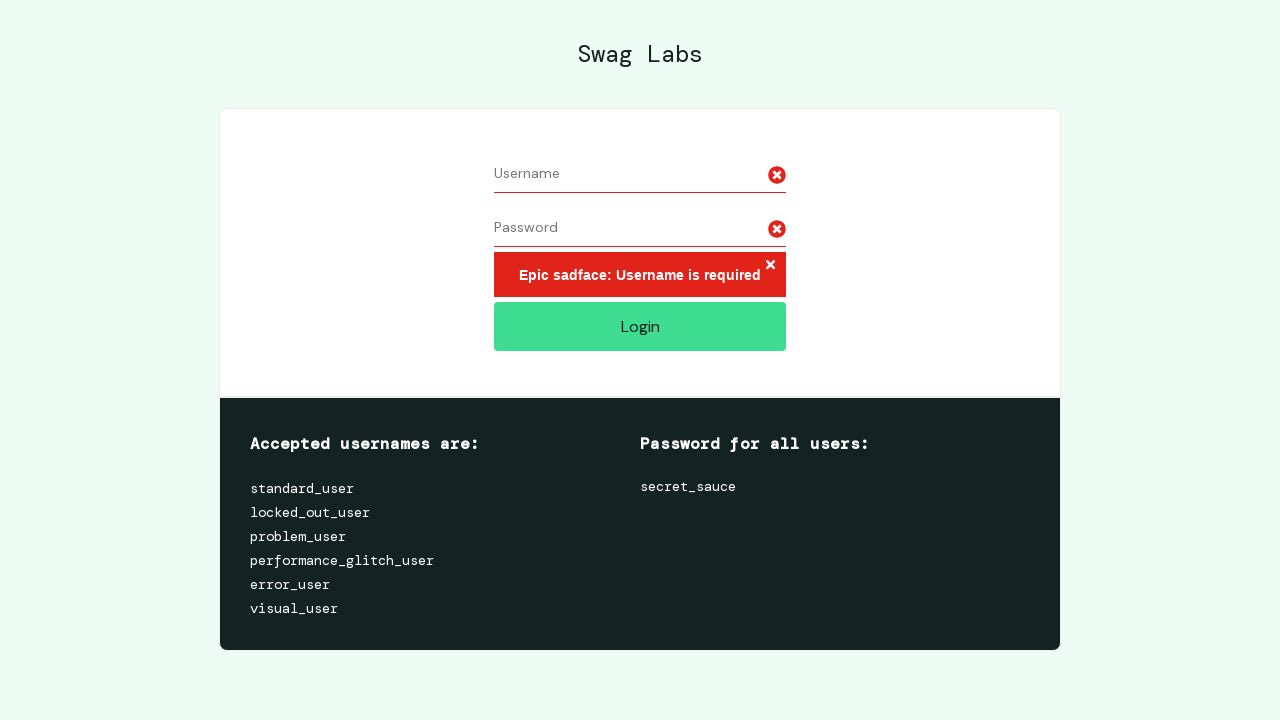

Clicked error close button to dismiss the error message at (770, 266) on xpath=//*[@id='login_button_container']/div/form/div[3]/h3/button
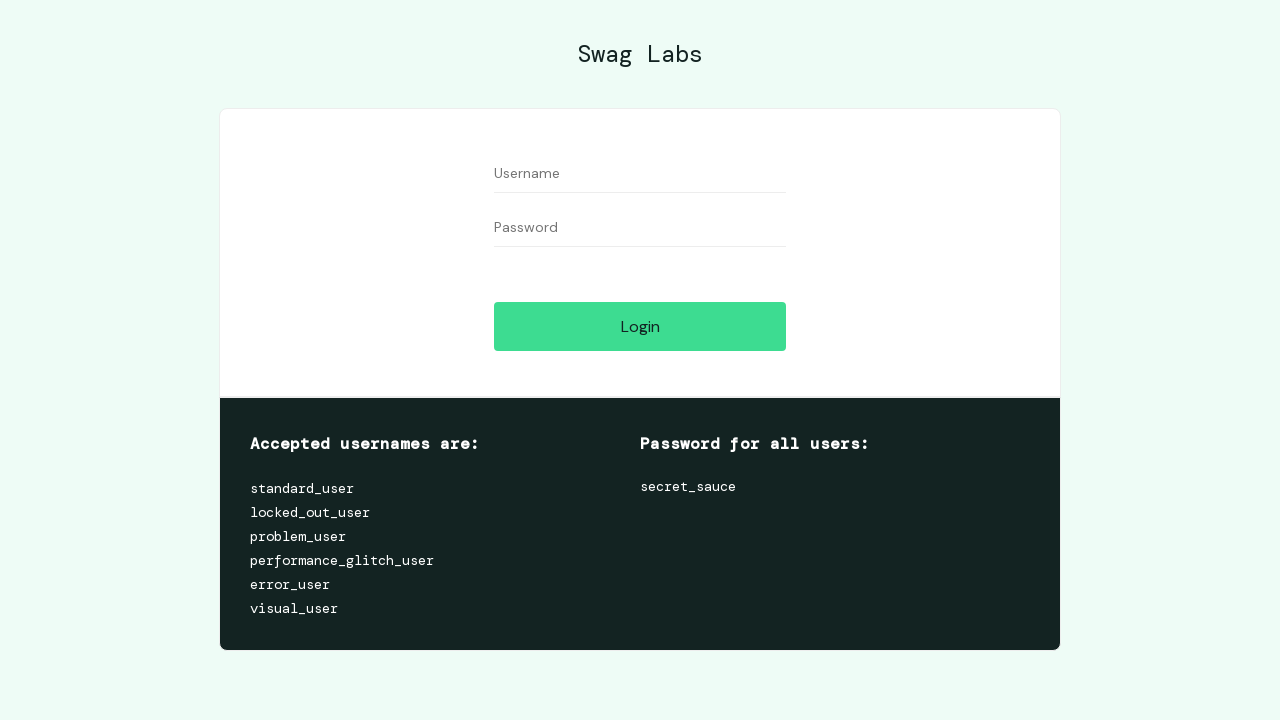

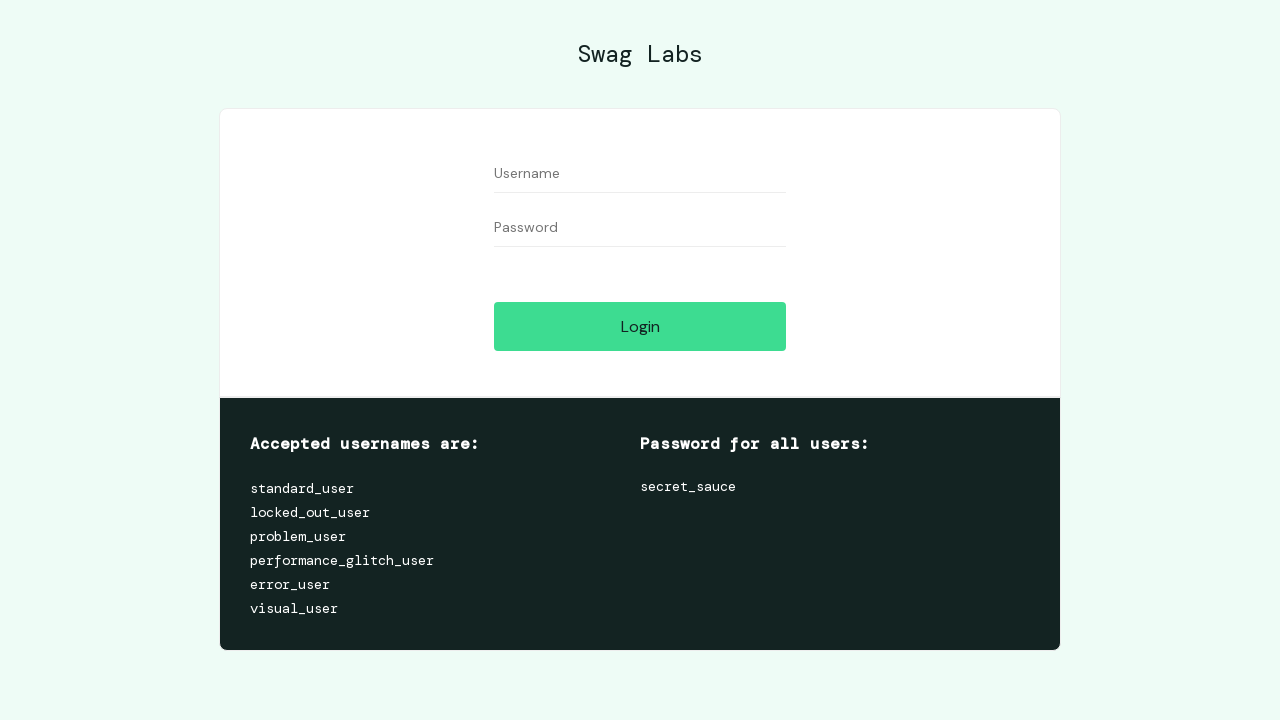